Tests navigation to the Team page by clicking Start menu and then Team submenu, verifying the H3 headers display team member names

Starting URL: https://www.99-bottles-of-beer.net/

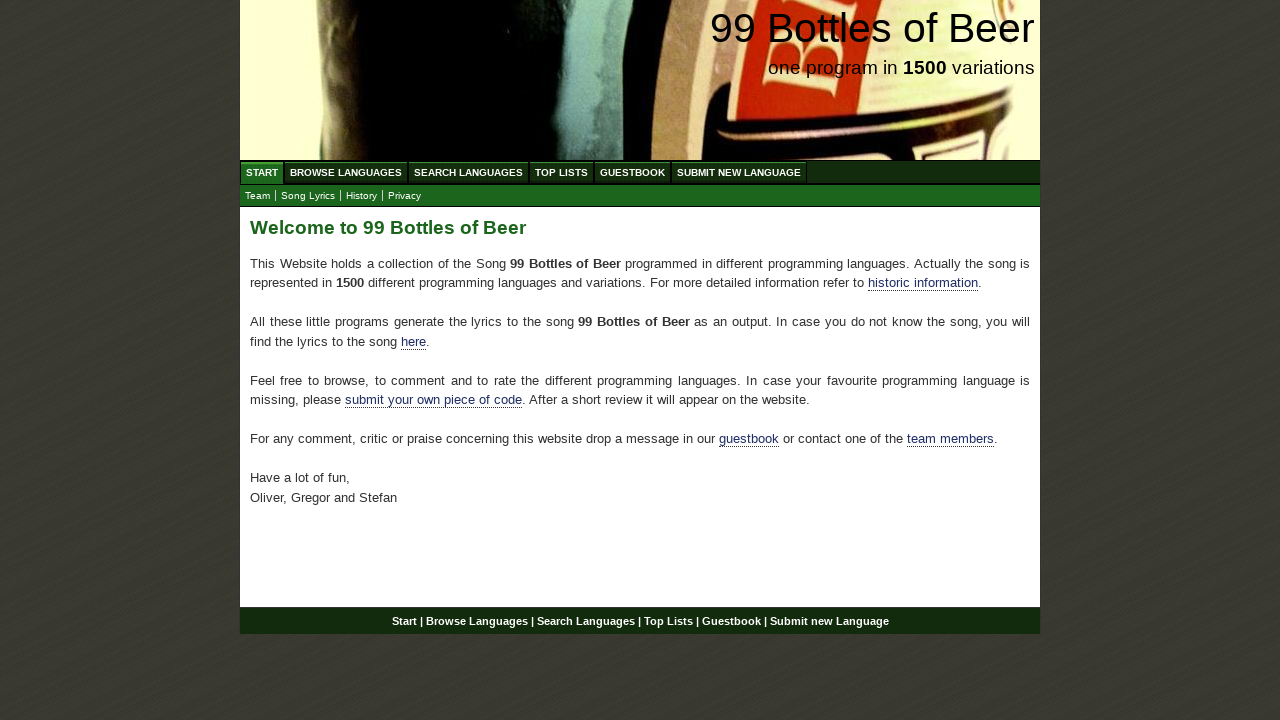

Clicked Start menu at (262, 172) on xpath=//ul[@id='menu']//a[text()='Start']
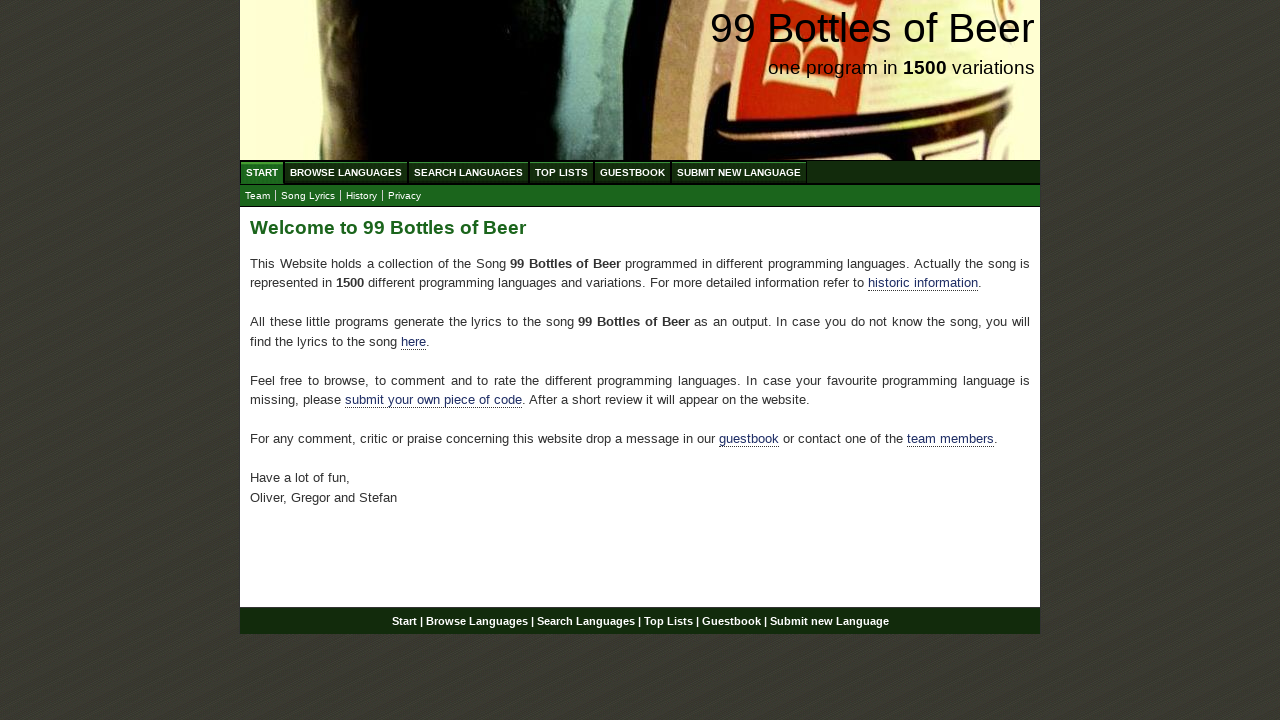

Clicked Team submenu at (258, 196) on #submenu a[href='team.html']
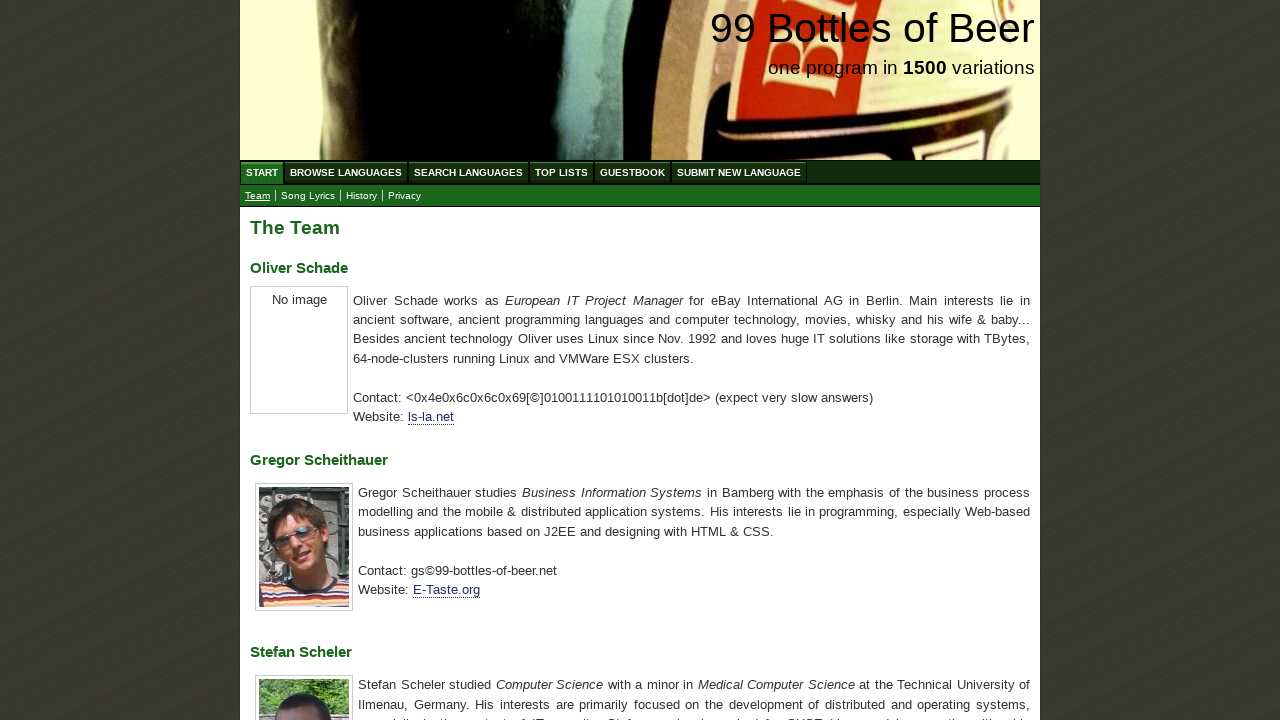

H3 headers with team member names loaded on Team page
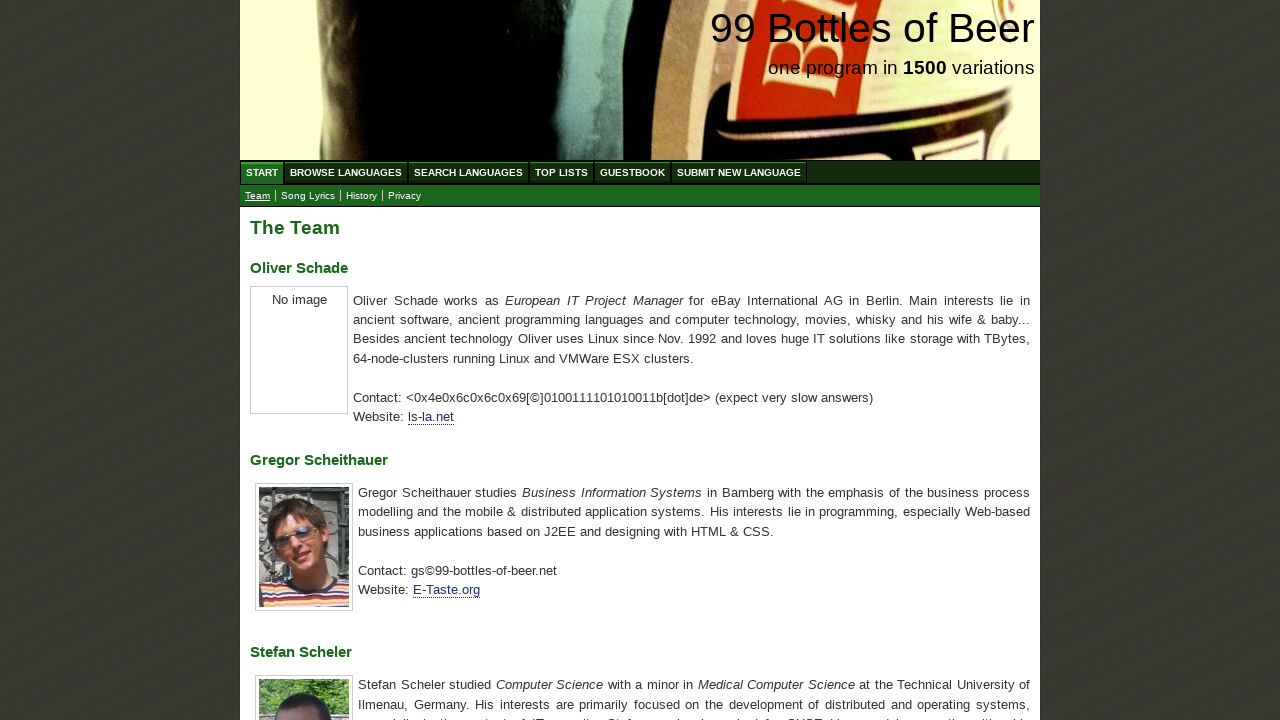

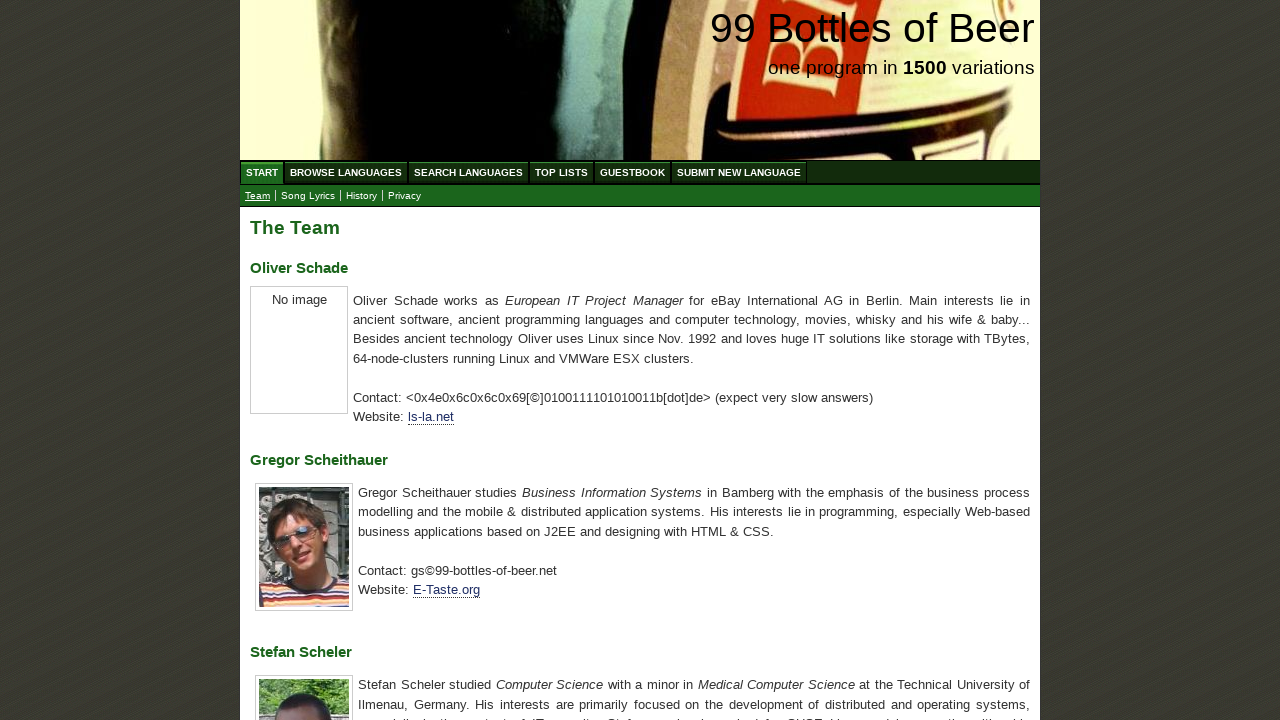